A minimal test that navigates to the Rahul Shetty Academy Automation Practice page and verifies it loads successfully.

Starting URL: https://rahulshettyacademy.com/AutomationPractice/

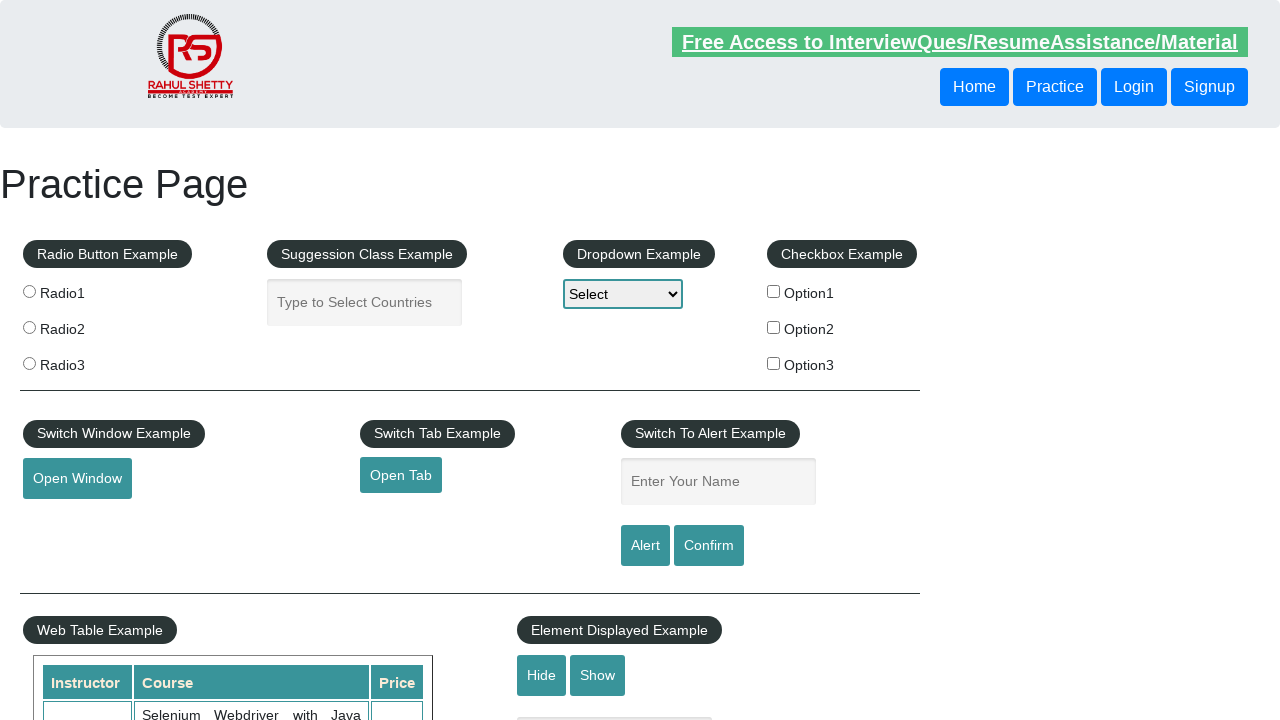

Page DOM content loaded
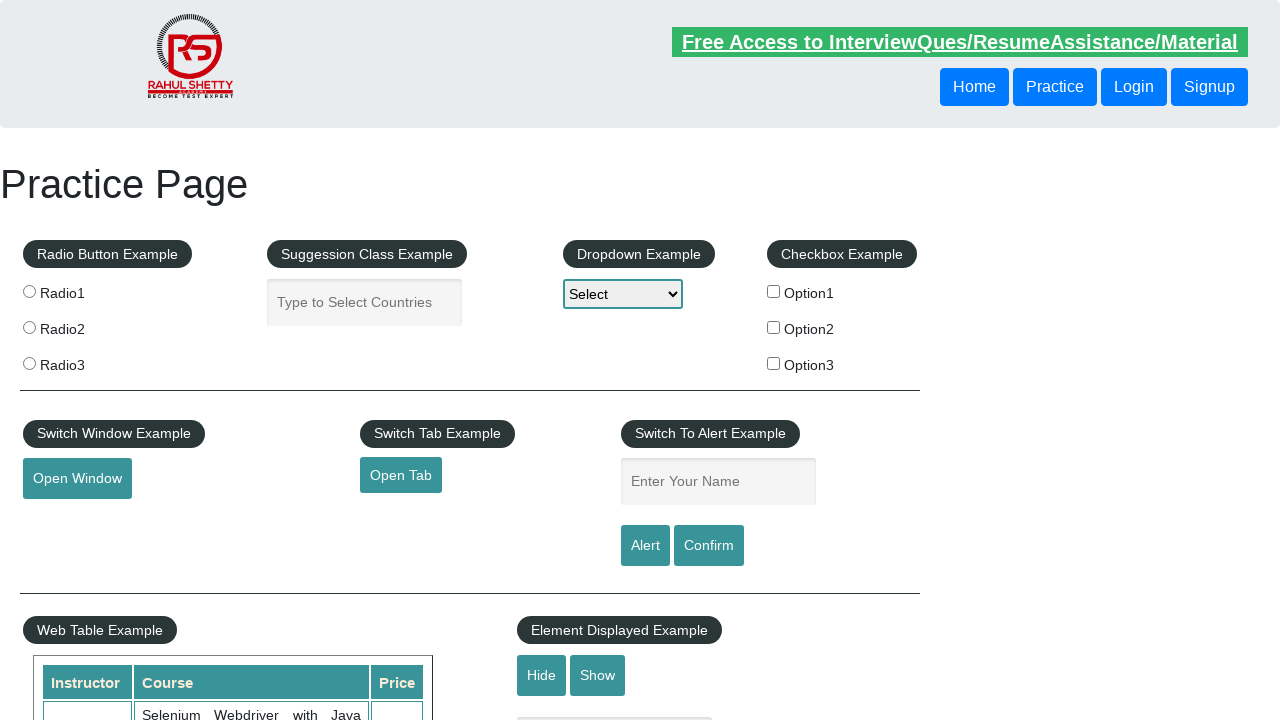

Page header (h1) element appeared
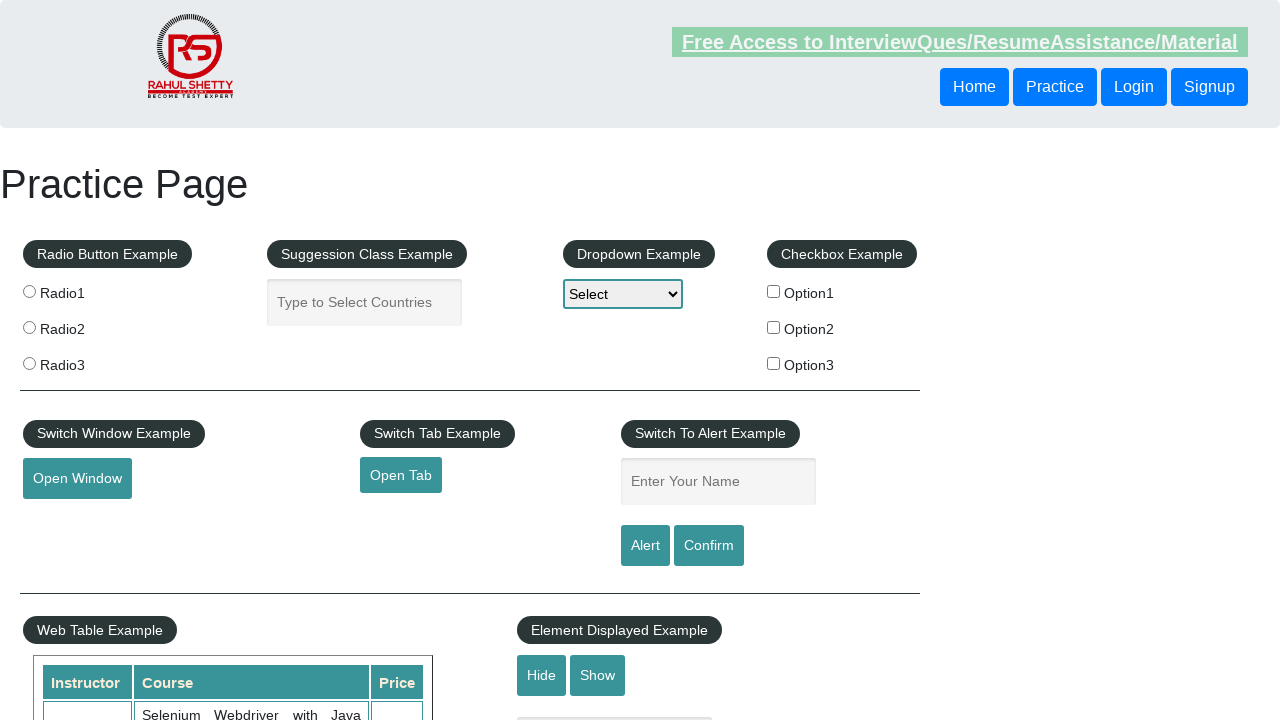

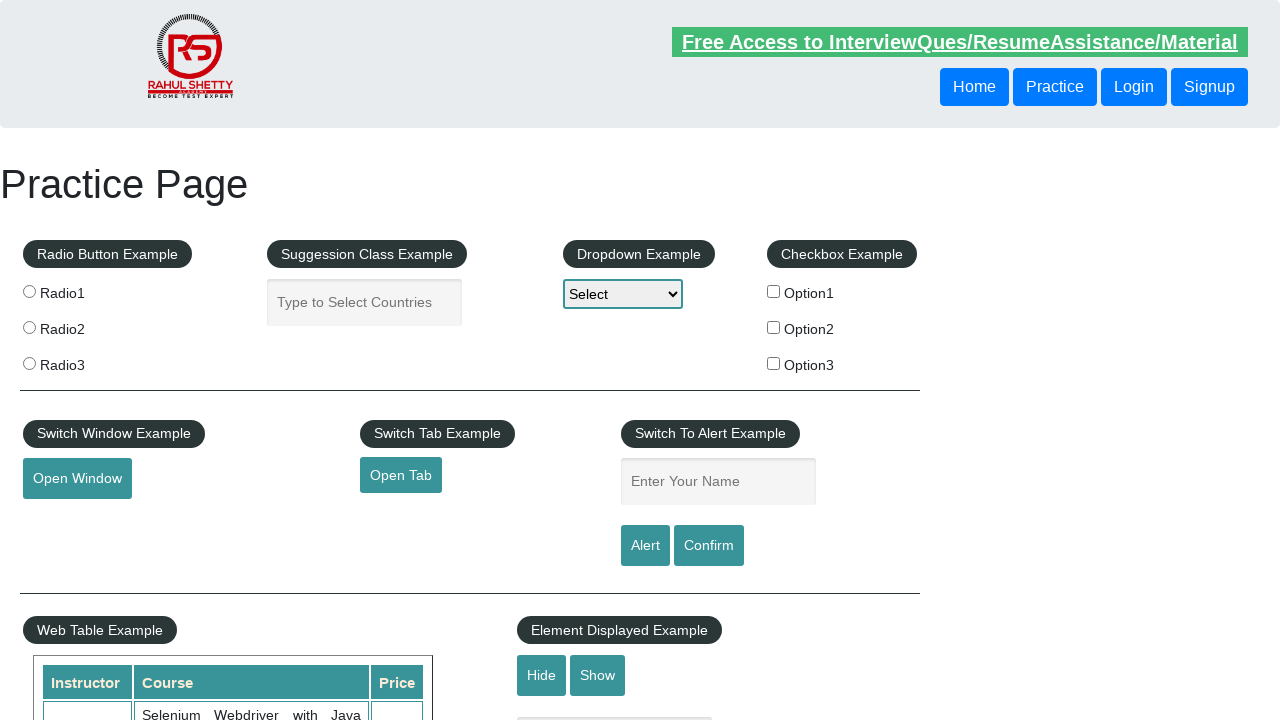